Tests that form submission is rejected when email format is invalid

Starting URL: https://davi-vert.vercel.app/index.html

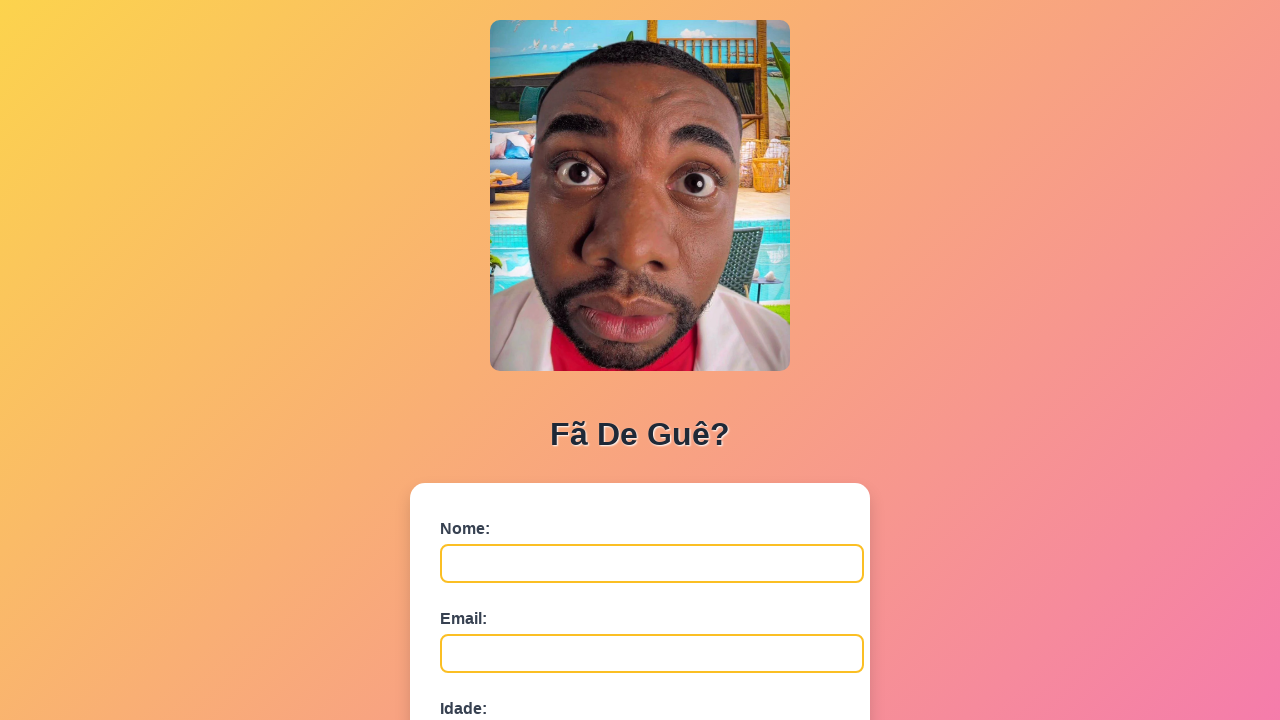

Filled name field with 'Email Ruim' on #nome
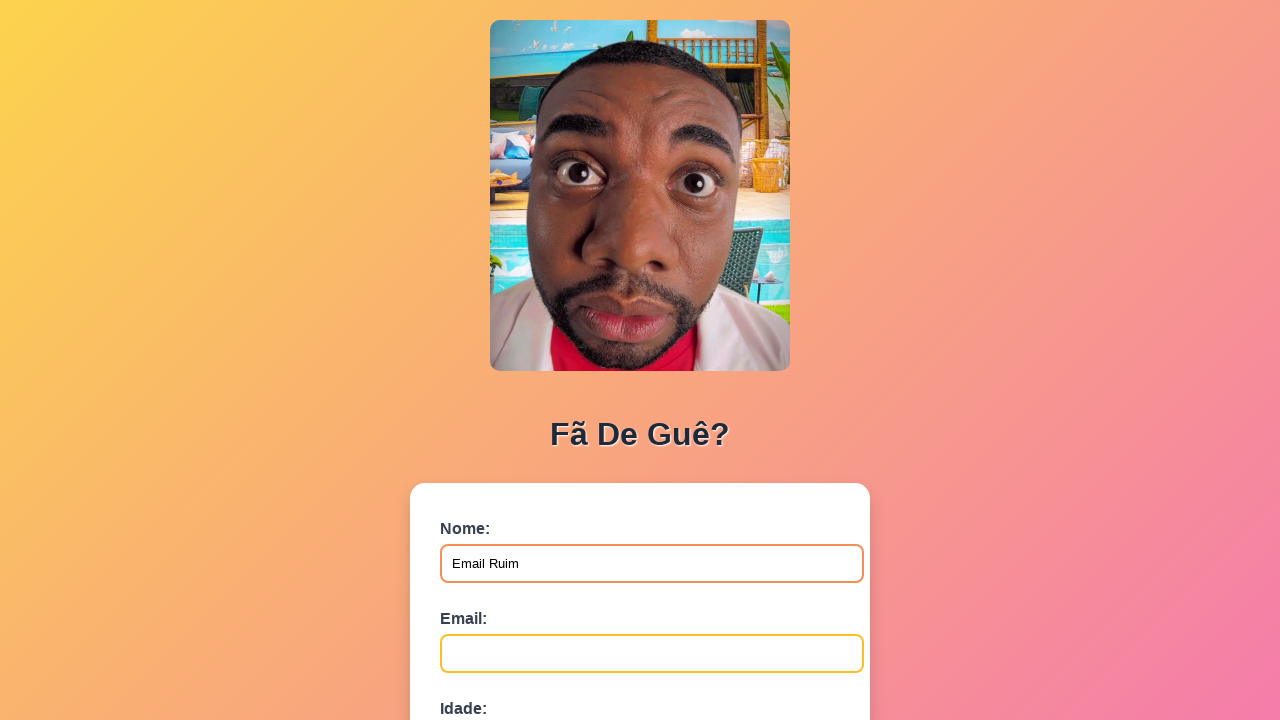

Filled email field with invalid format 'emailinvalido' on #email
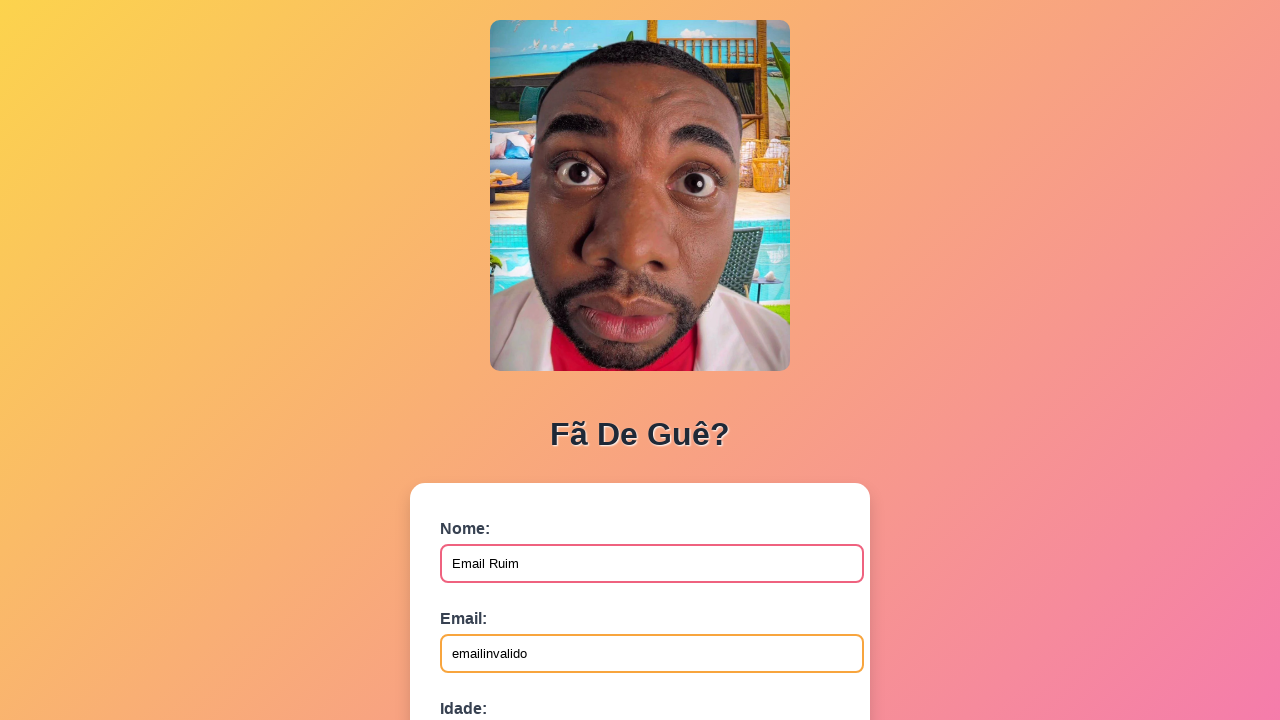

Filled age field with '30' on #idade
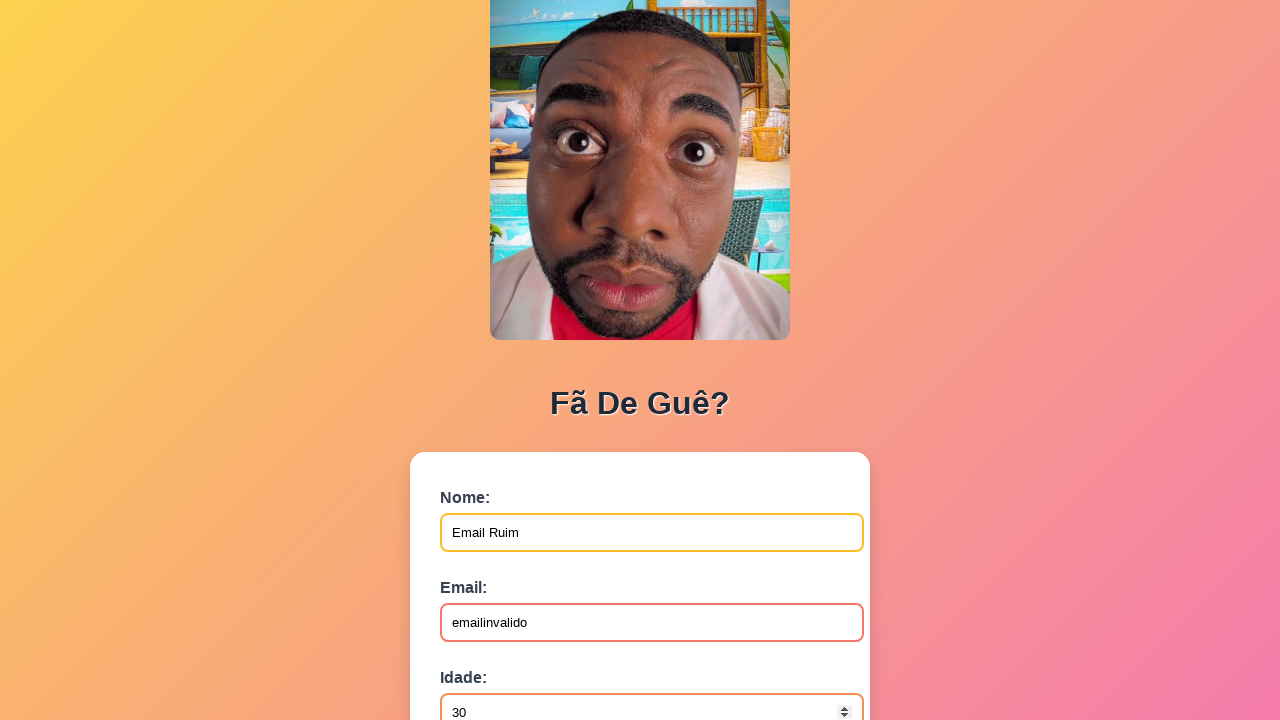

Clicked submit button to attempt form submission at (490, 569) on button[type='submit']
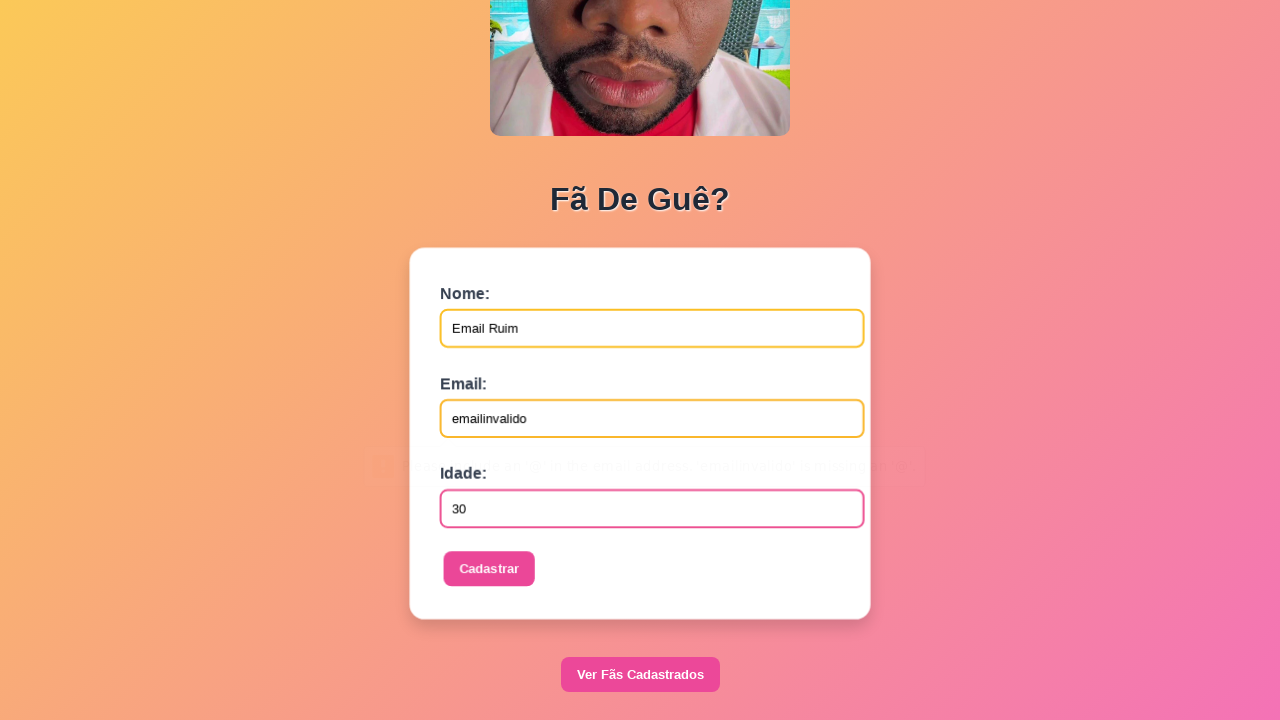

Form submission processing completed - invalid email should be rejected
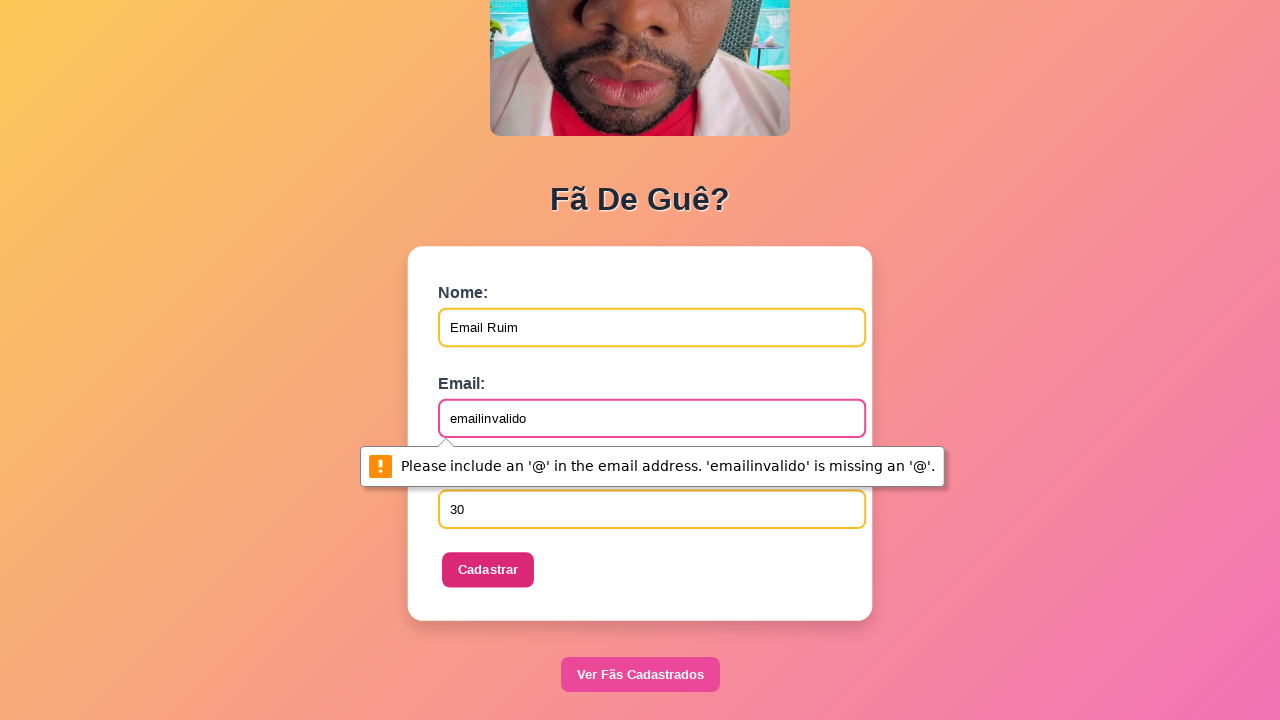

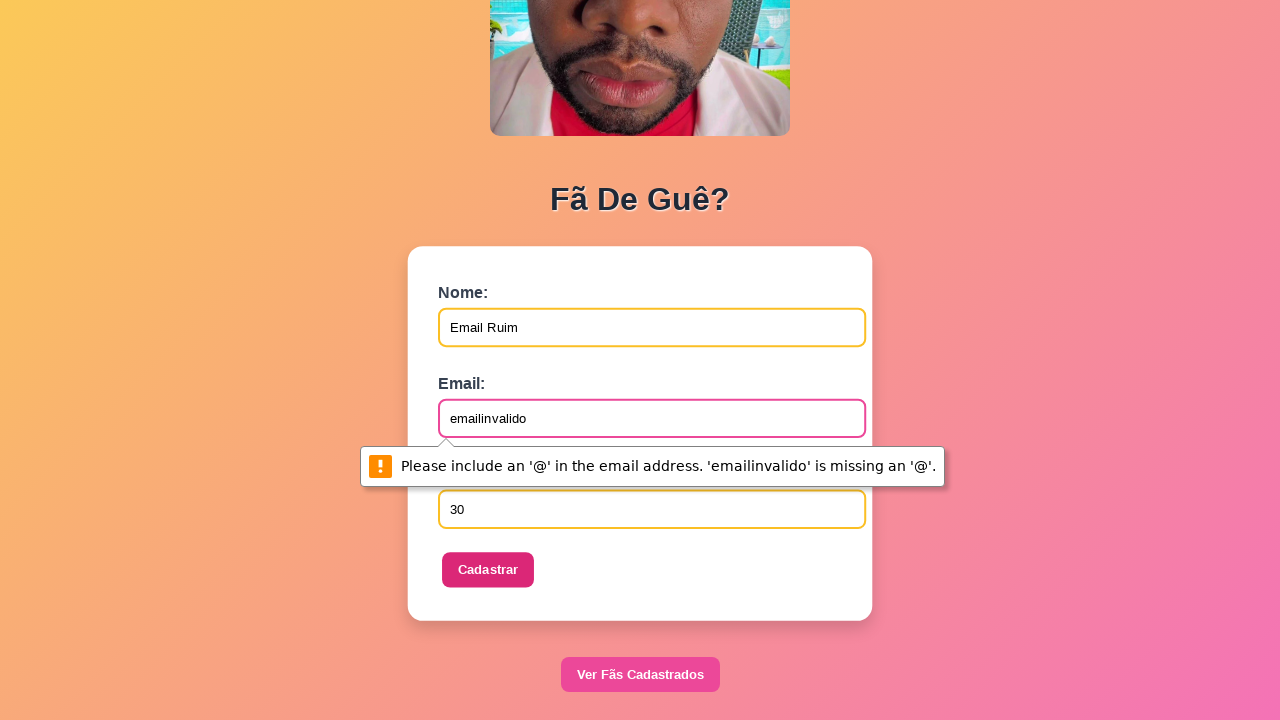